Tests right-click (context click) mouse operation on a button element at the DemoQA buttons page

Starting URL: https://demoqa.com/buttons

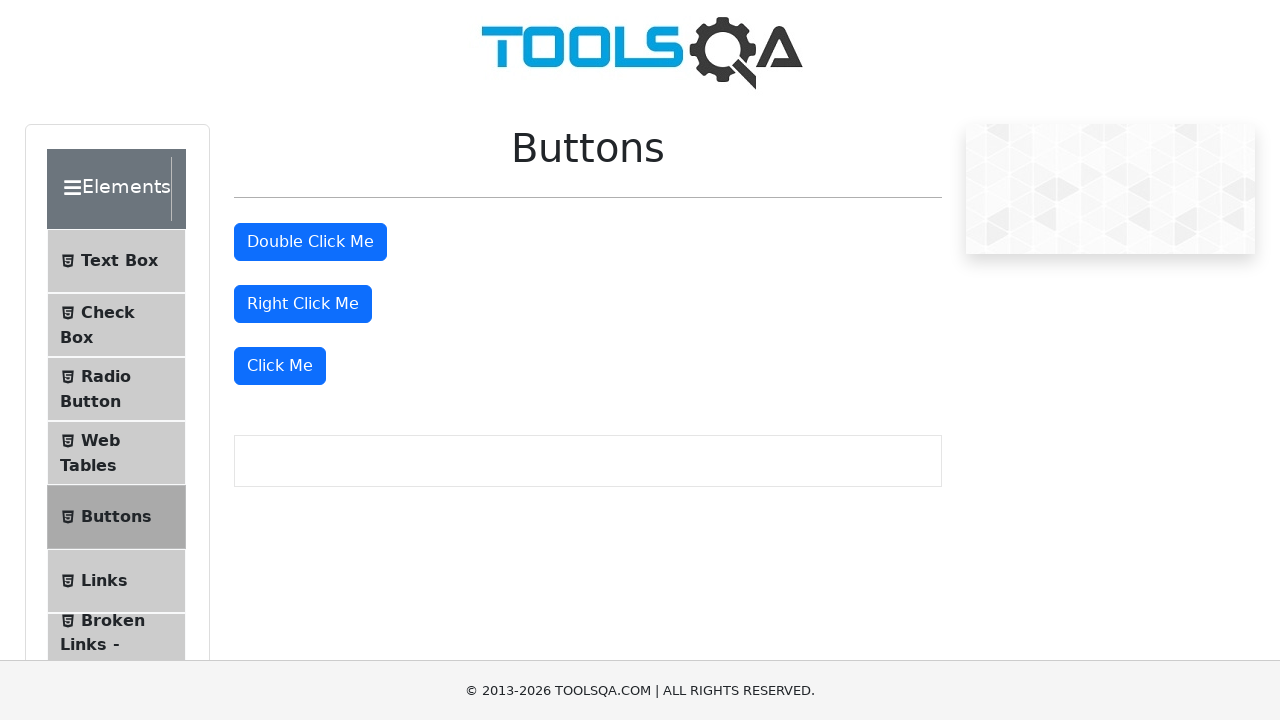

Waited for right-click button to be visible
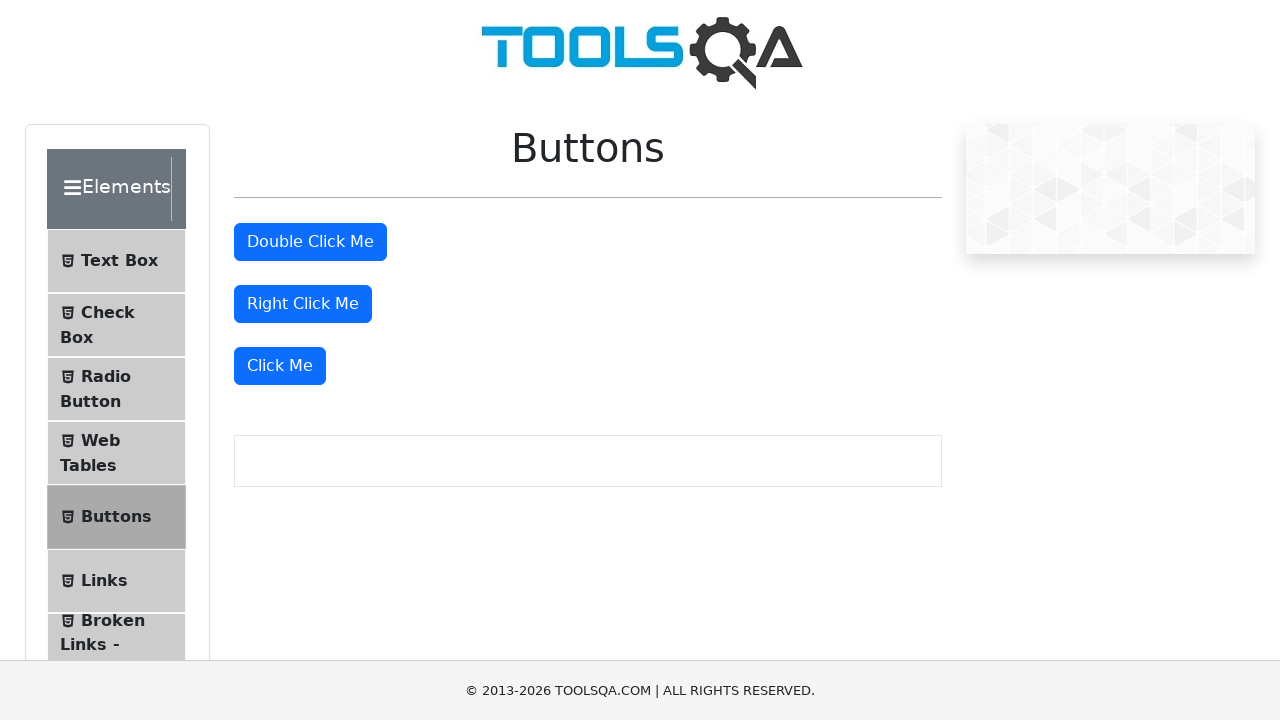

Performed right-click (context click) on the button at (303, 304) on #rightClickBtn
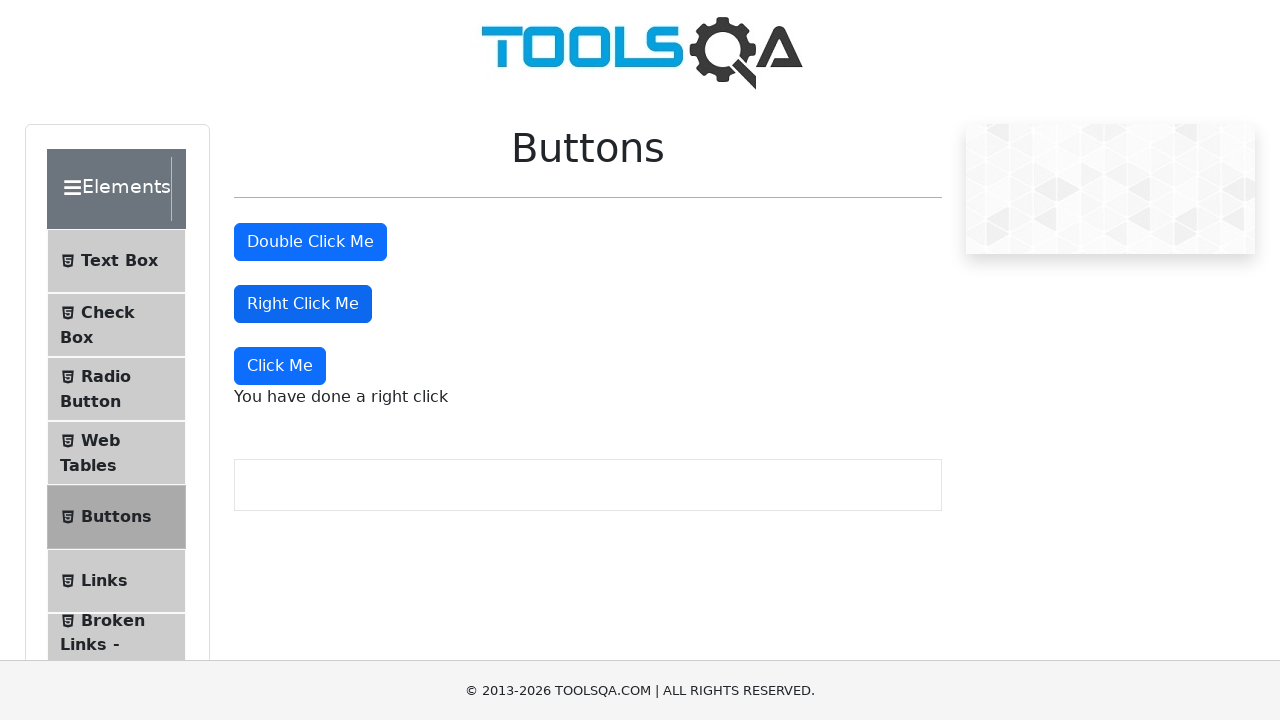

Right-click message appeared confirming context click was successful
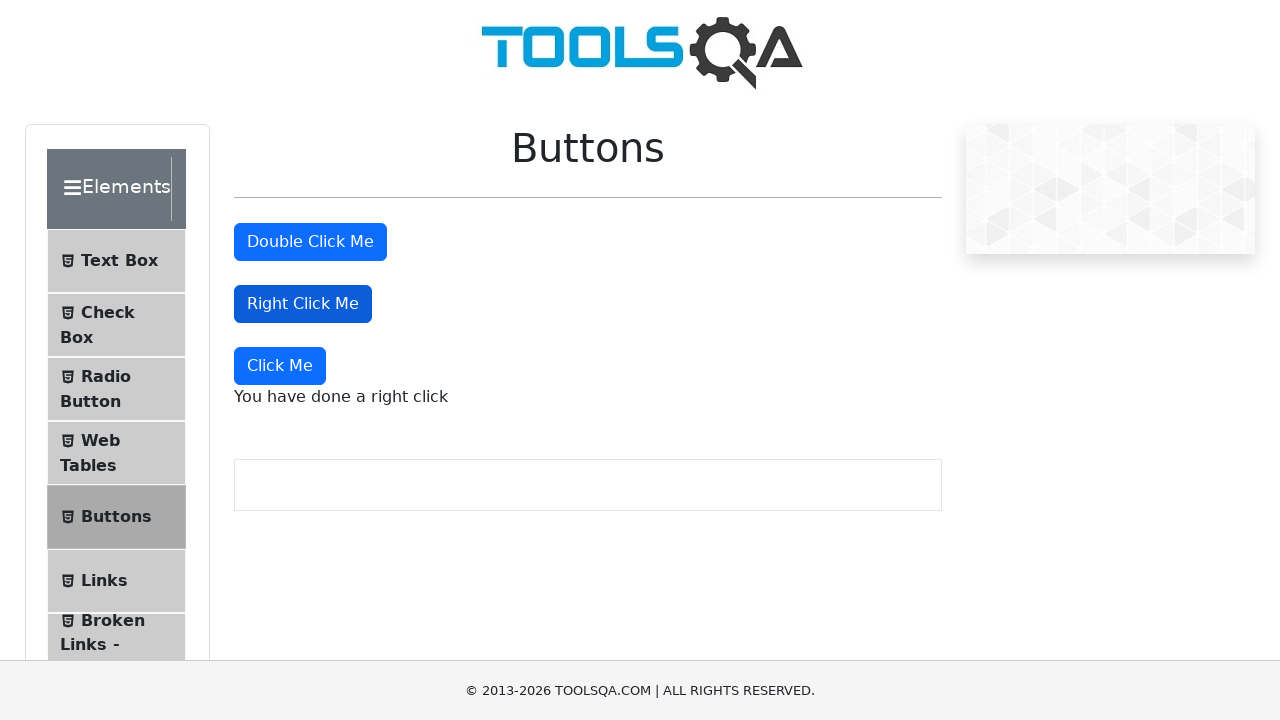

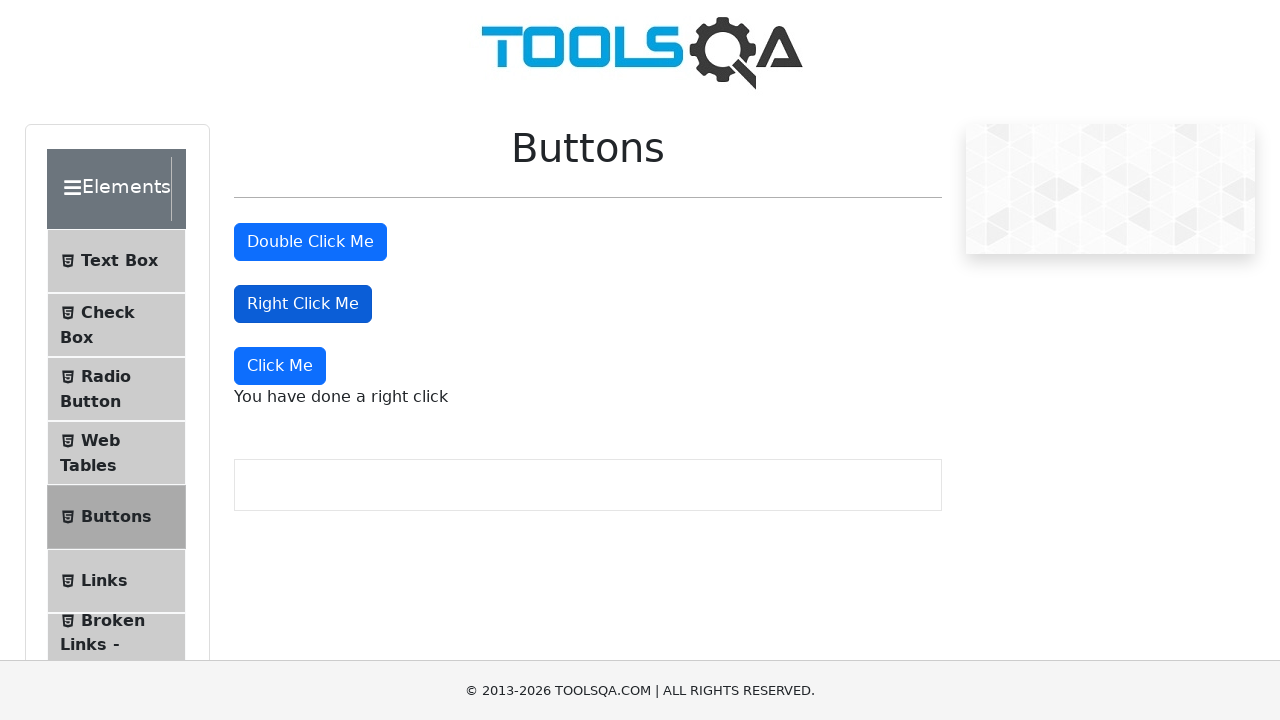